Simple browser test that navigates to the Guvi education platform homepage and maximizes the browser window

Starting URL: https://www.guvi.in

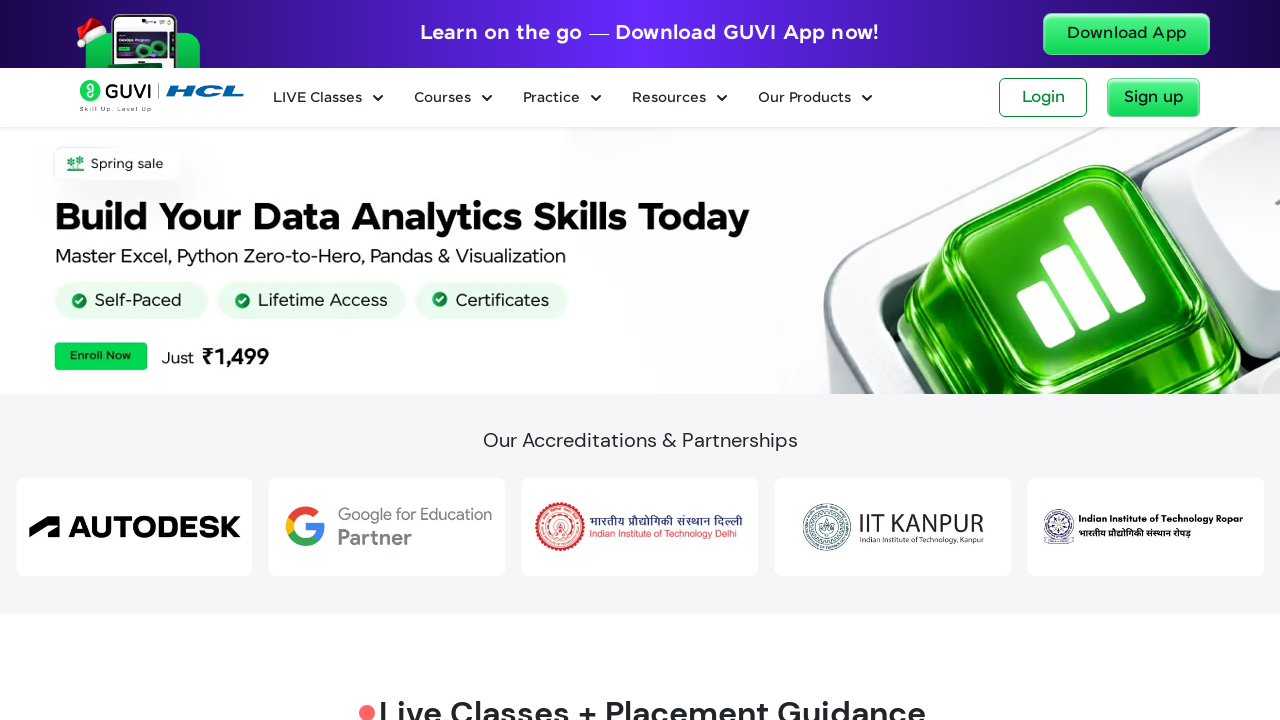

Set viewport size to 1920x1080 to maximize browser window
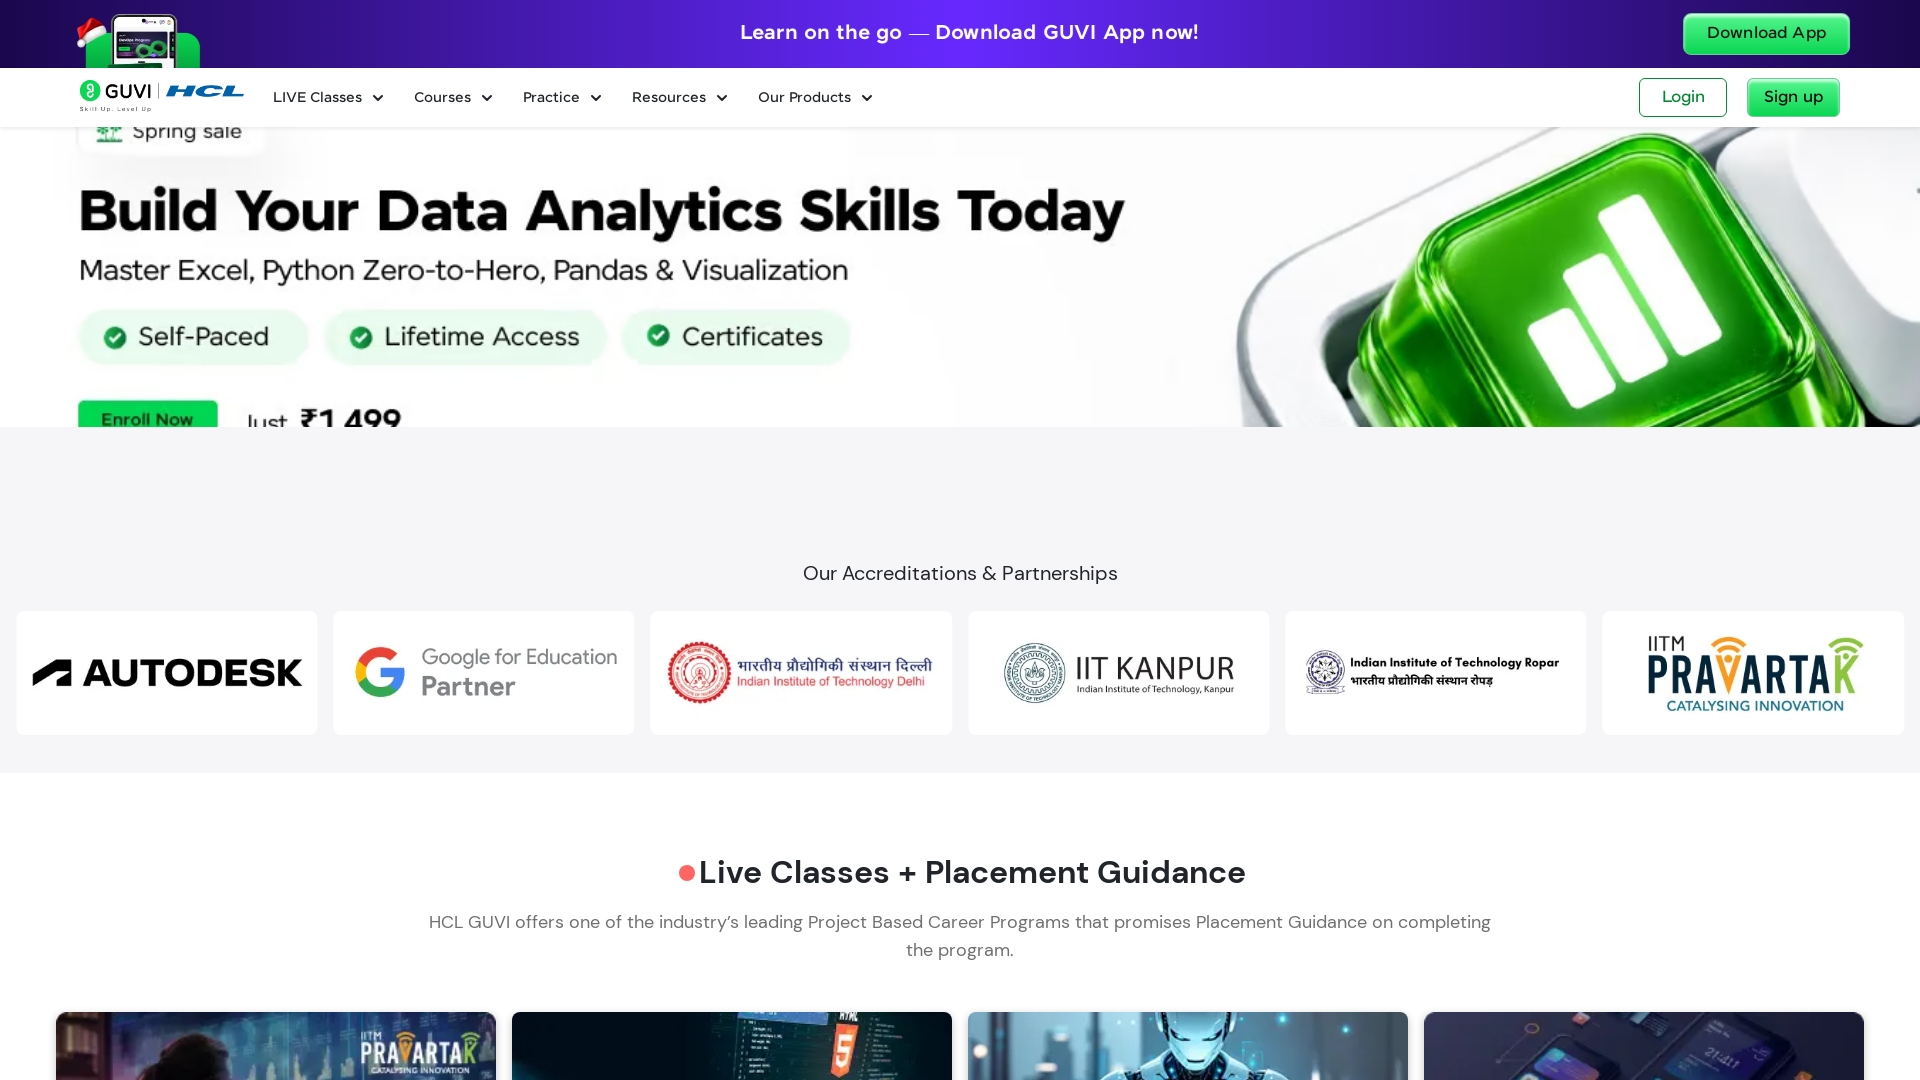

Guvi education platform homepage fully loaded (DOM content loaded)
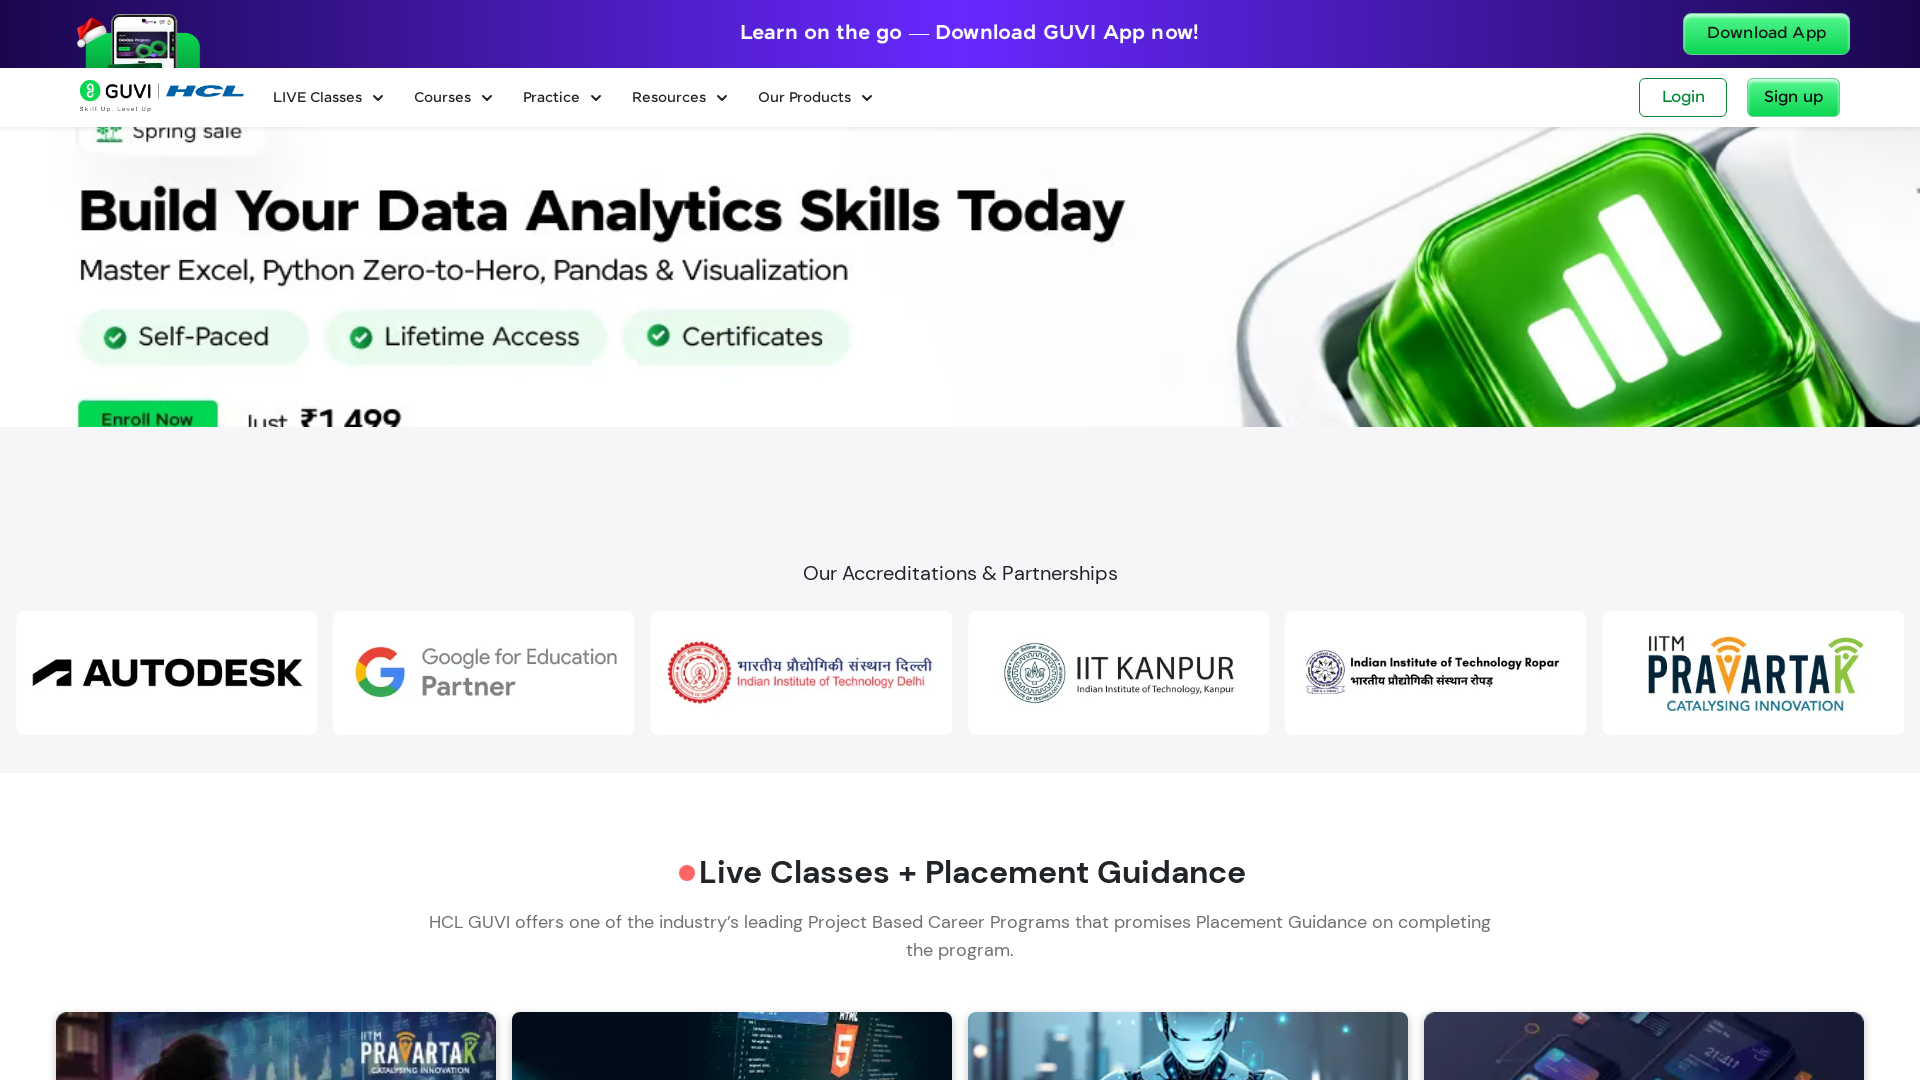

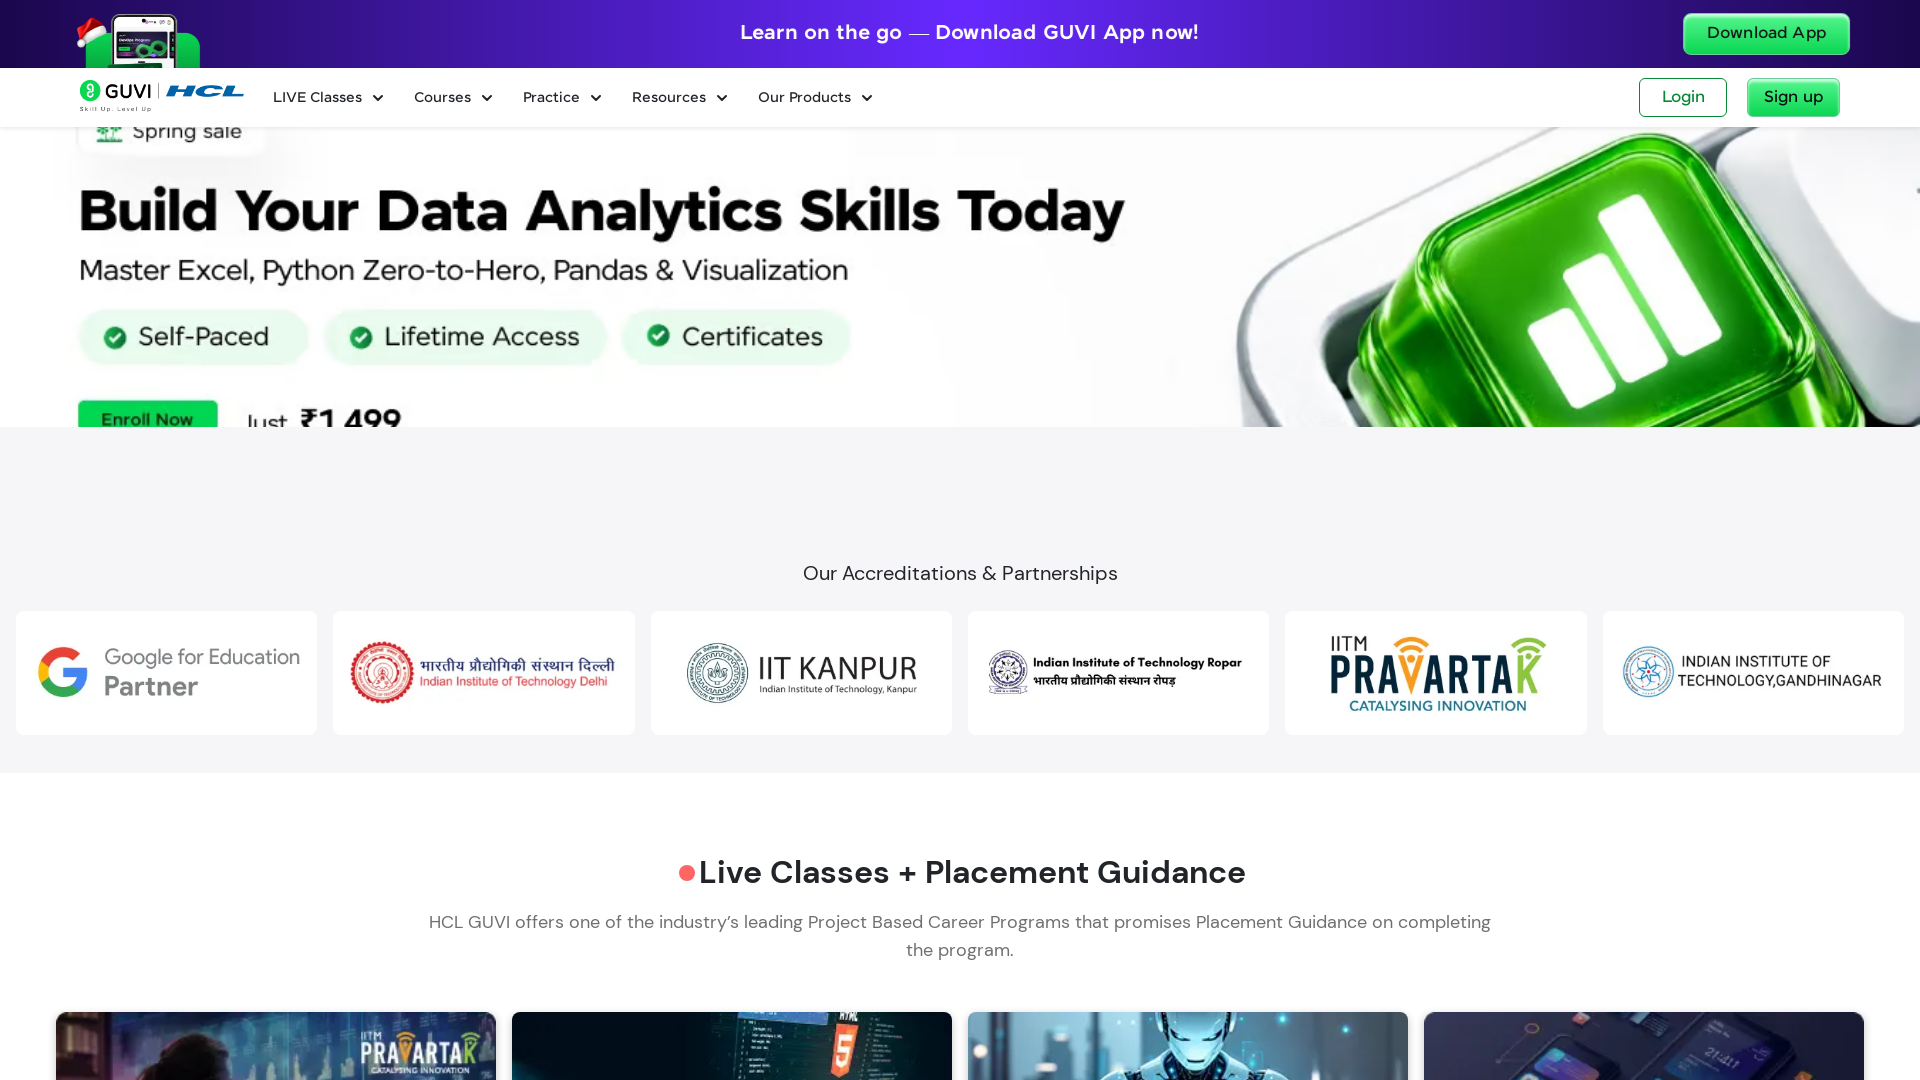